Verifies that the OrangeHRM page title is correct

Starting URL: https://opensource-demo.orangehrmlive.com/

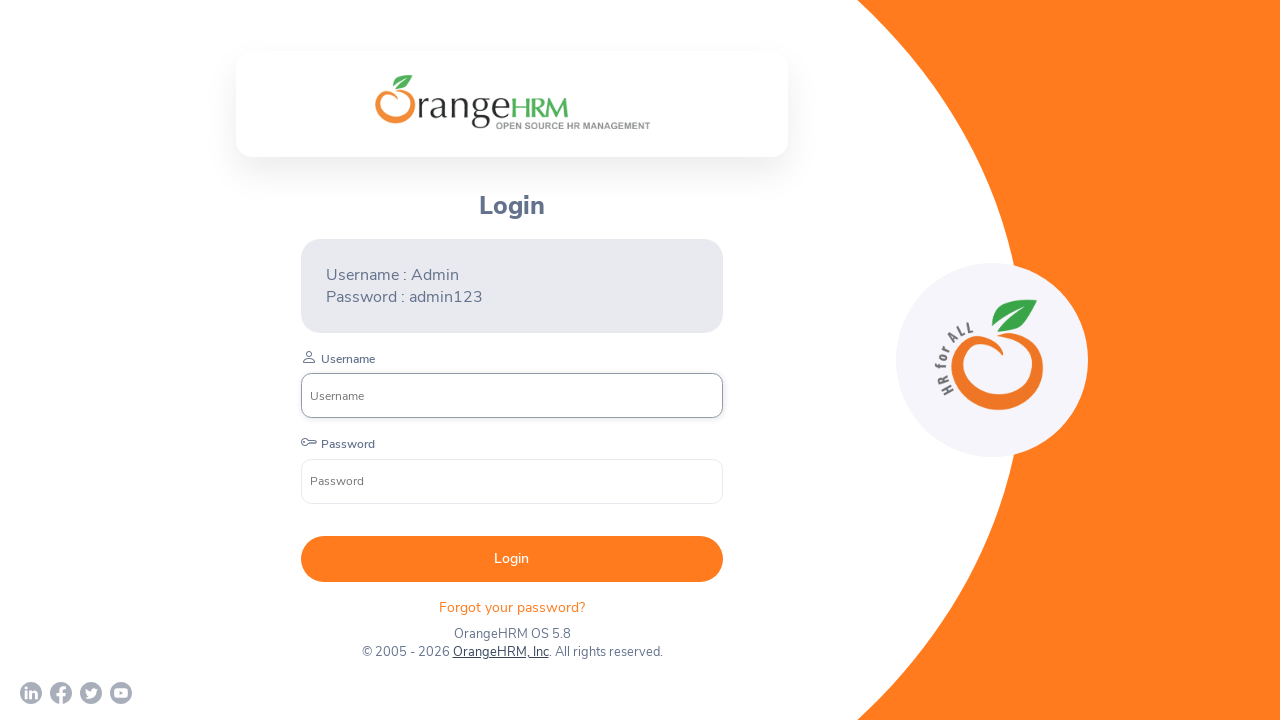

Navigated to OrangeHRM demo page
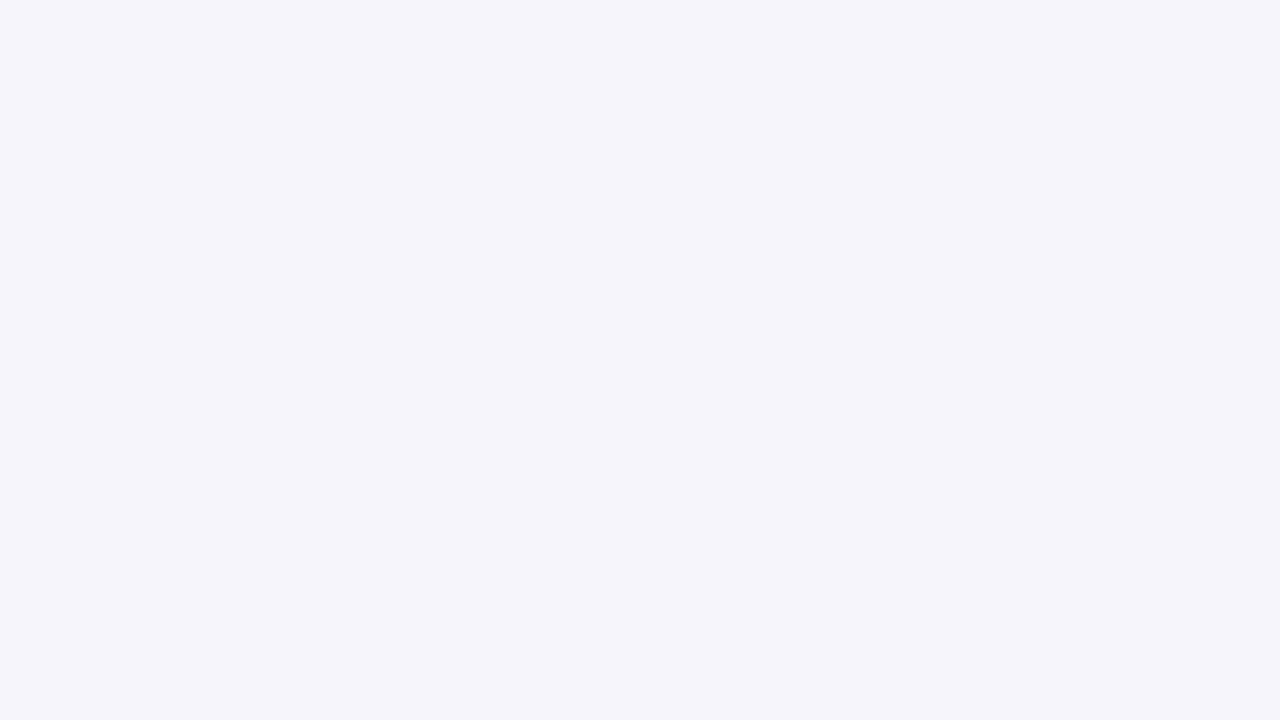

Verified page title is 'OrangeHRM'
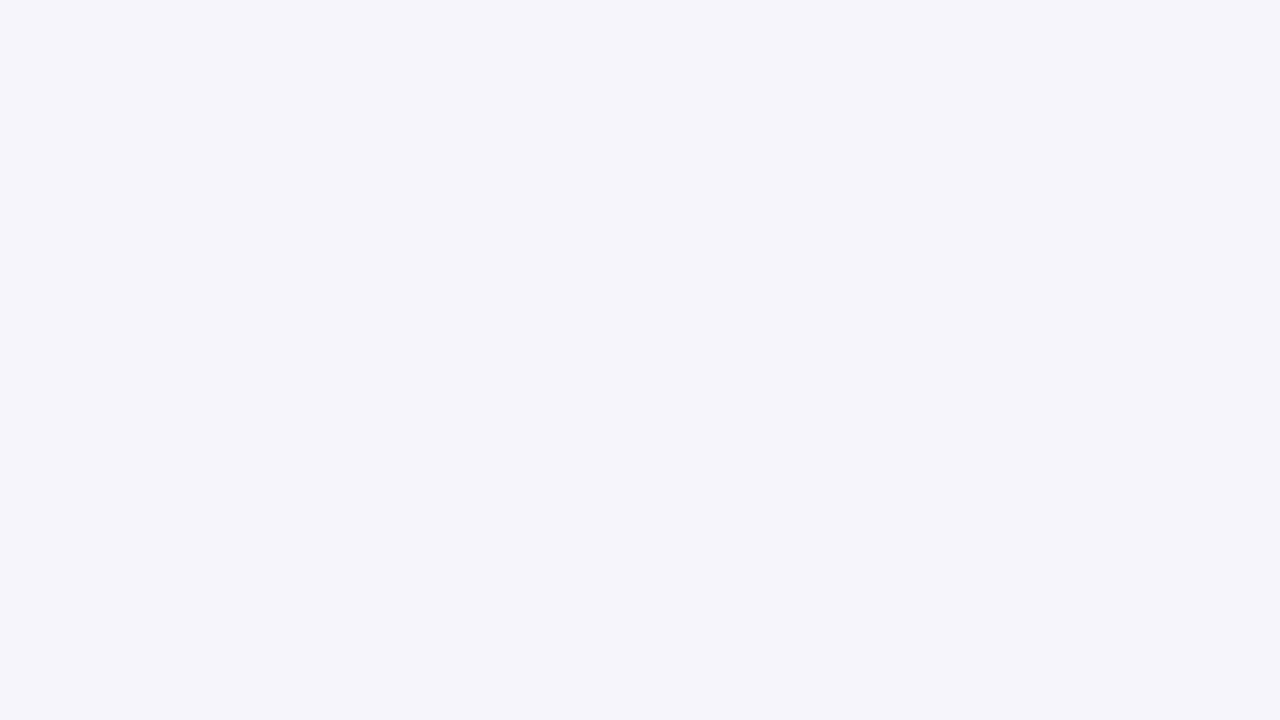

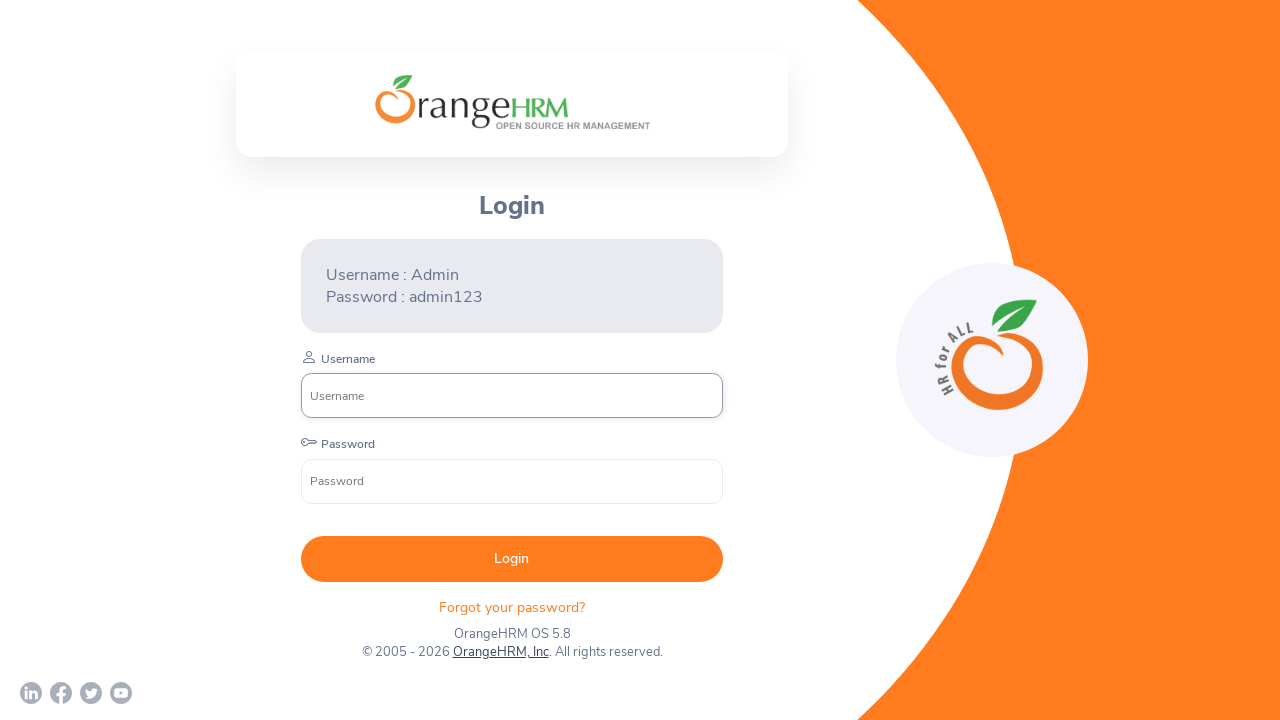